Tests that the currently selected filter link is highlighted with the 'selected' class.

Starting URL: https://demo.playwright.dev/todomvc

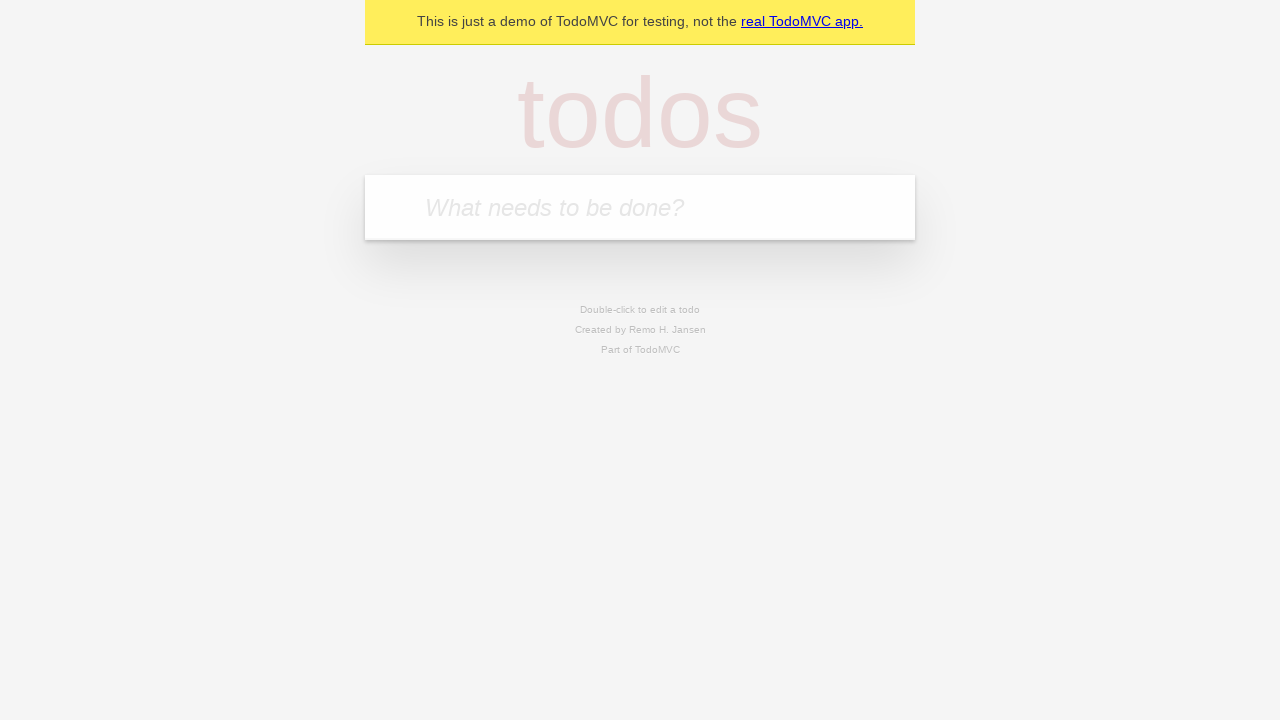

Filled todo input with 'buy some cheese' on internal:attr=[placeholder="What needs to be done?"i]
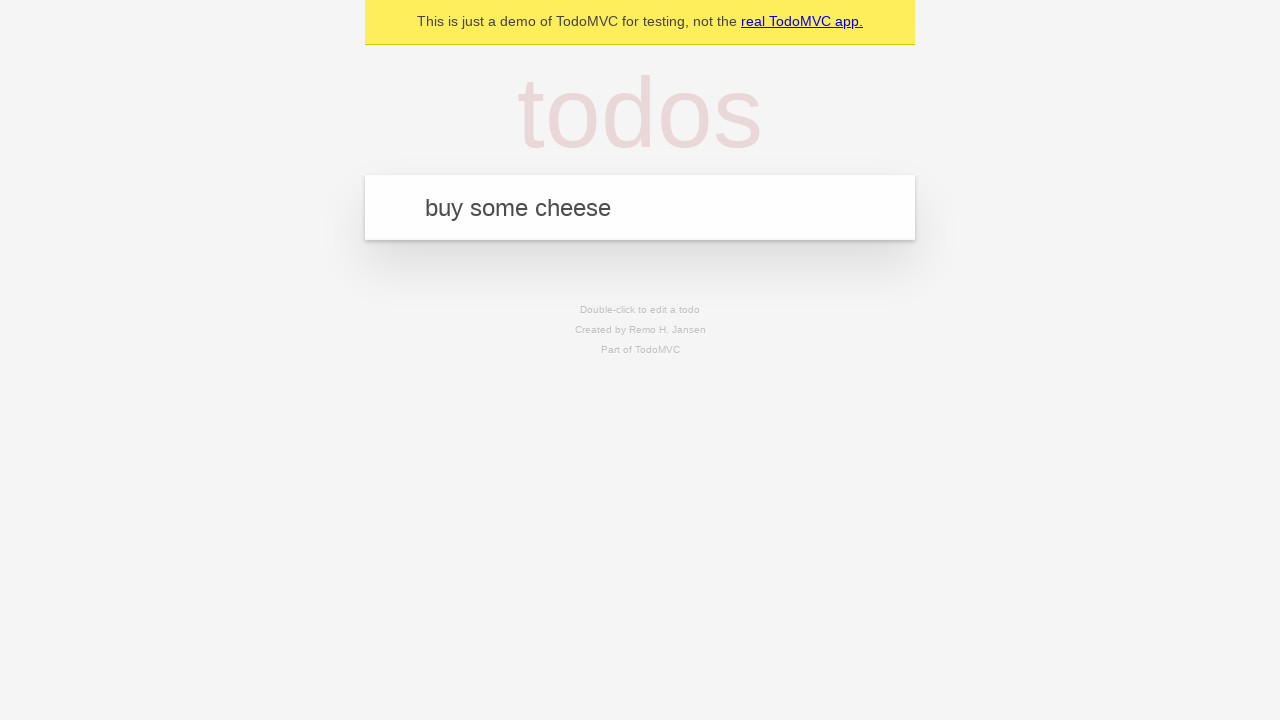

Pressed Enter to create first todo on internal:attr=[placeholder="What needs to be done?"i]
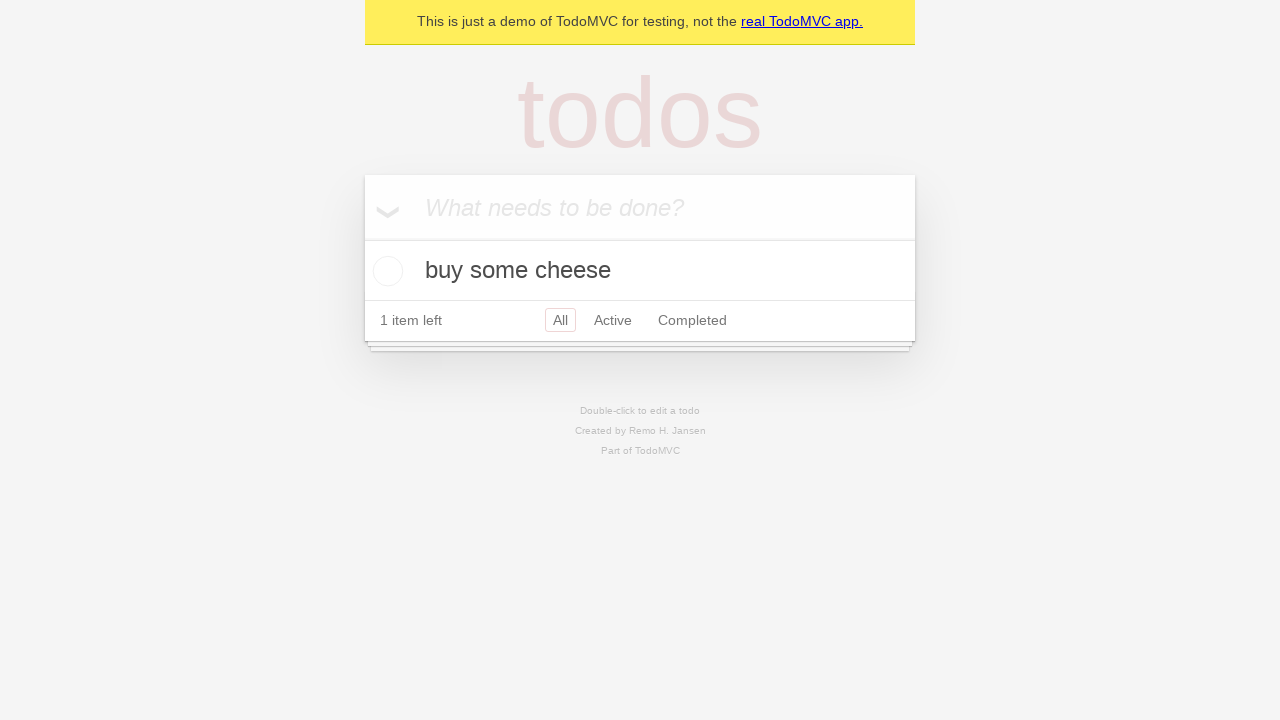

Filled todo input with 'feed the cat' on internal:attr=[placeholder="What needs to be done?"i]
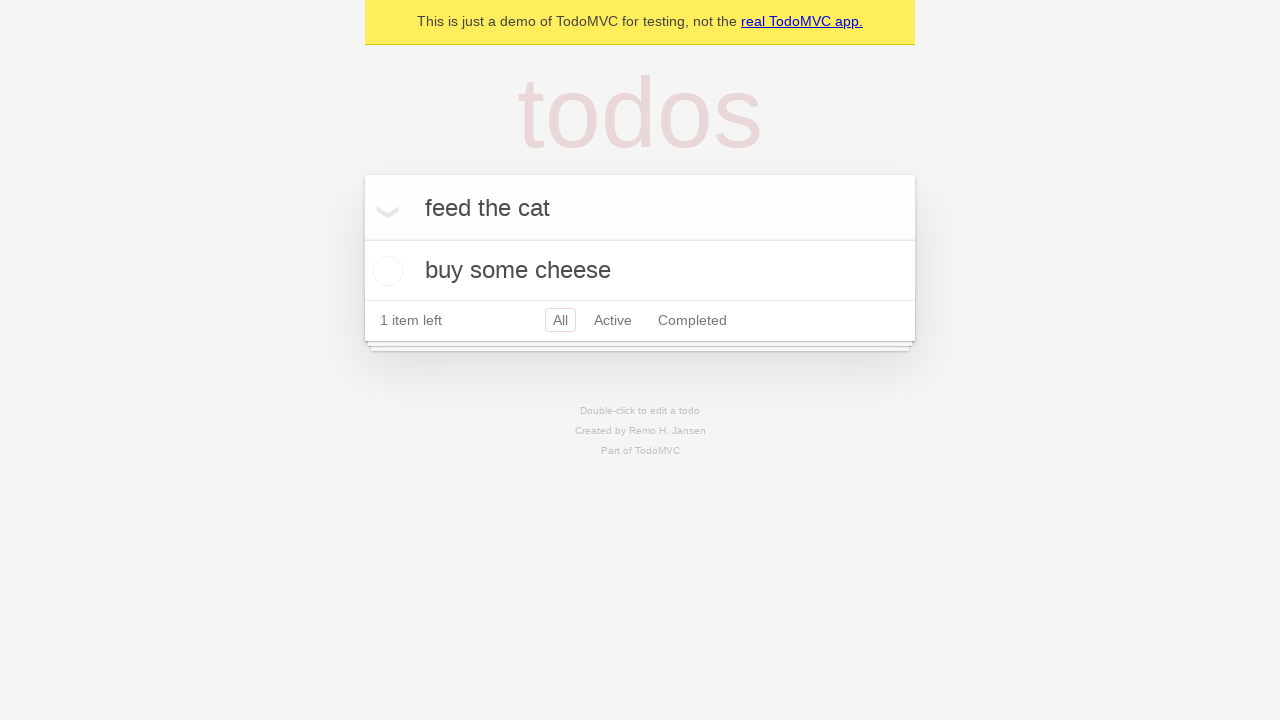

Pressed Enter to create second todo on internal:attr=[placeholder="What needs to be done?"i]
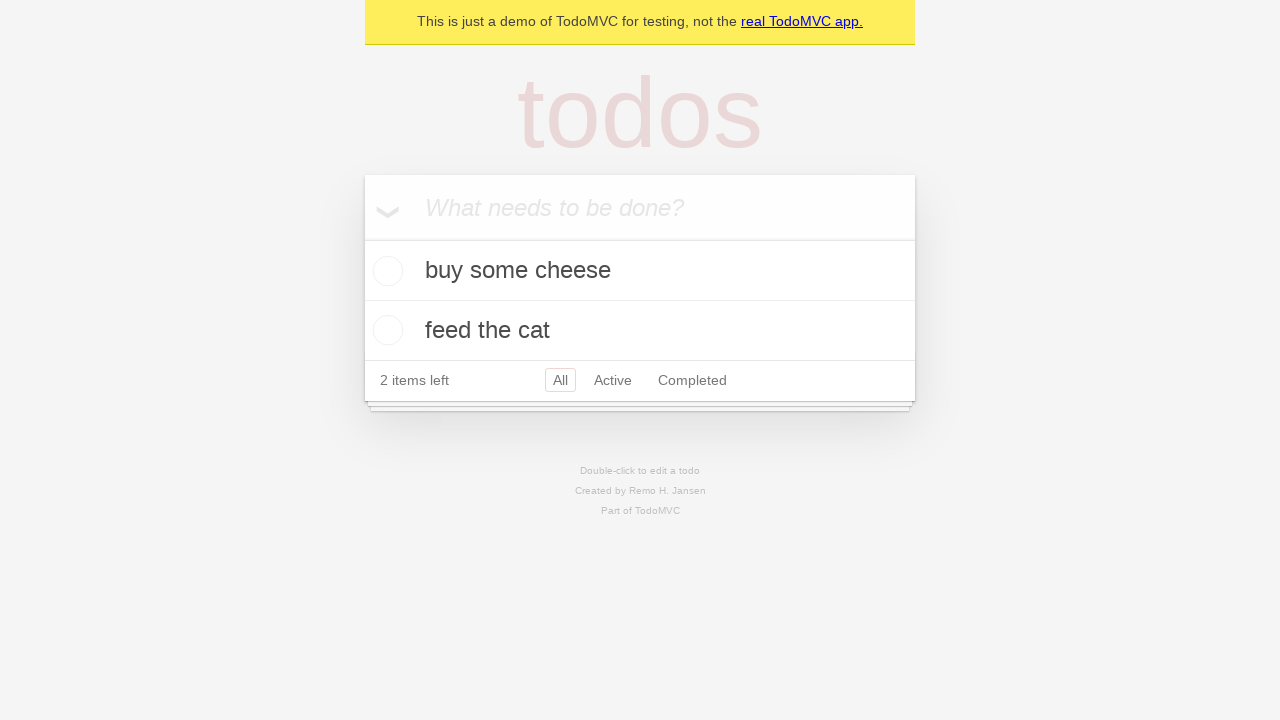

Filled todo input with 'book a doctors appointment' on internal:attr=[placeholder="What needs to be done?"i]
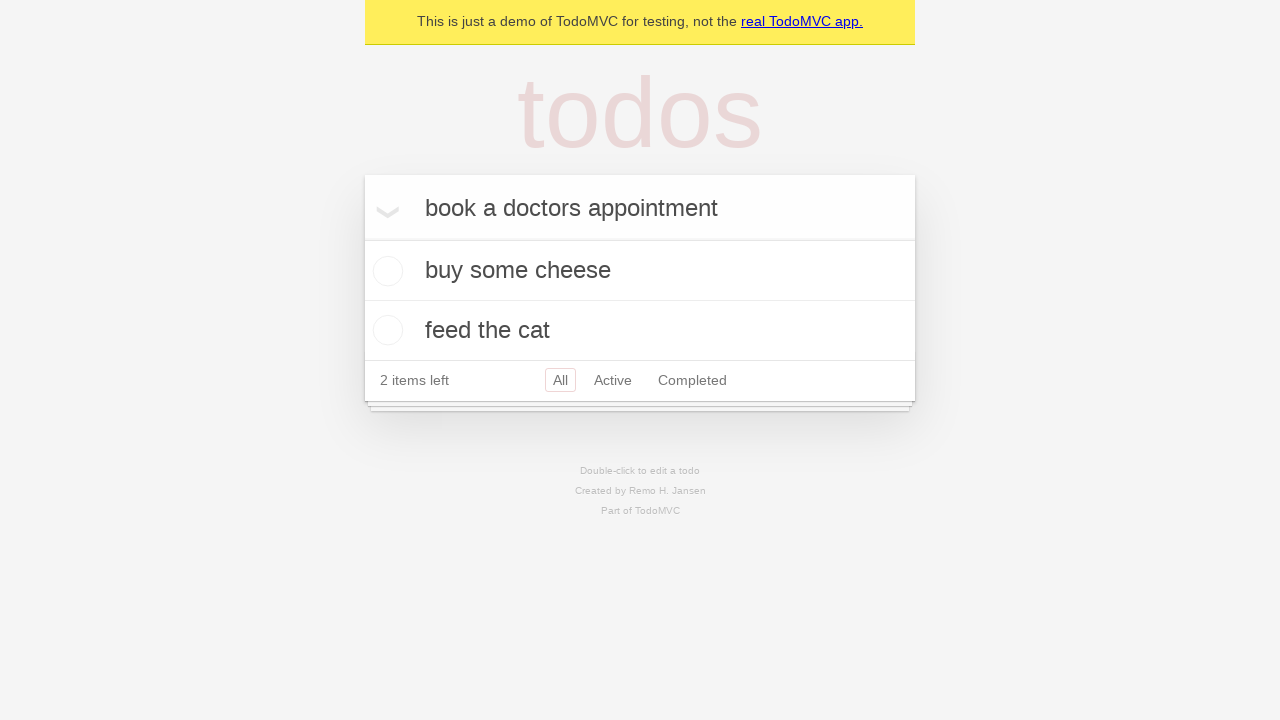

Pressed Enter to create third todo on internal:attr=[placeholder="What needs to be done?"i]
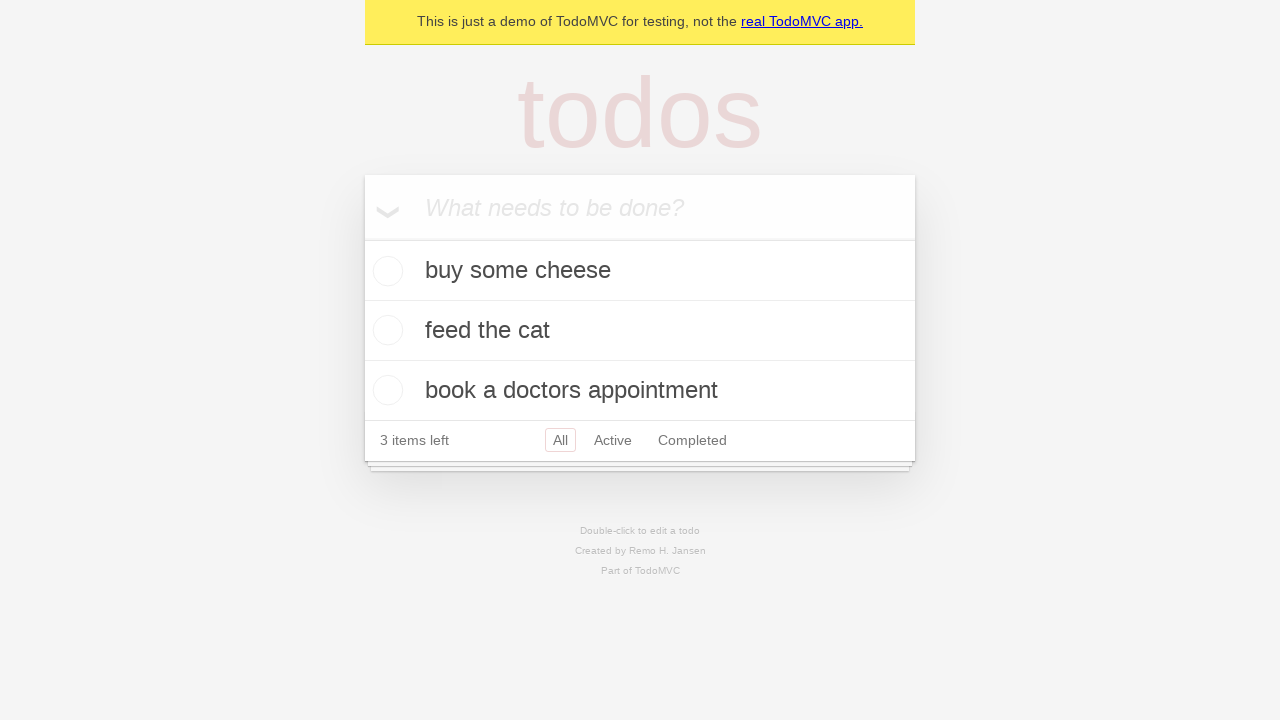

Clicked Active filter link at (613, 440) on internal:role=link[name="Active"i]
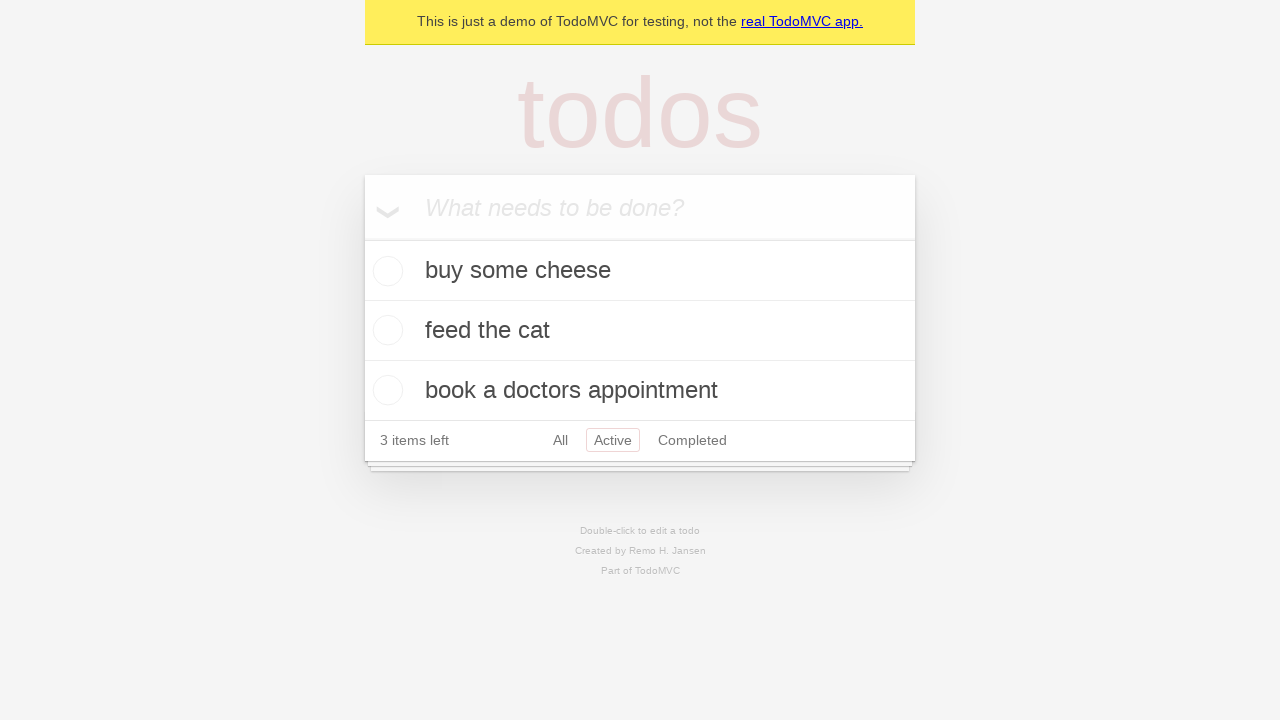

Clicked Completed filter link to verify it is highlighted with selected class at (692, 440) on internal:role=link[name="Completed"i]
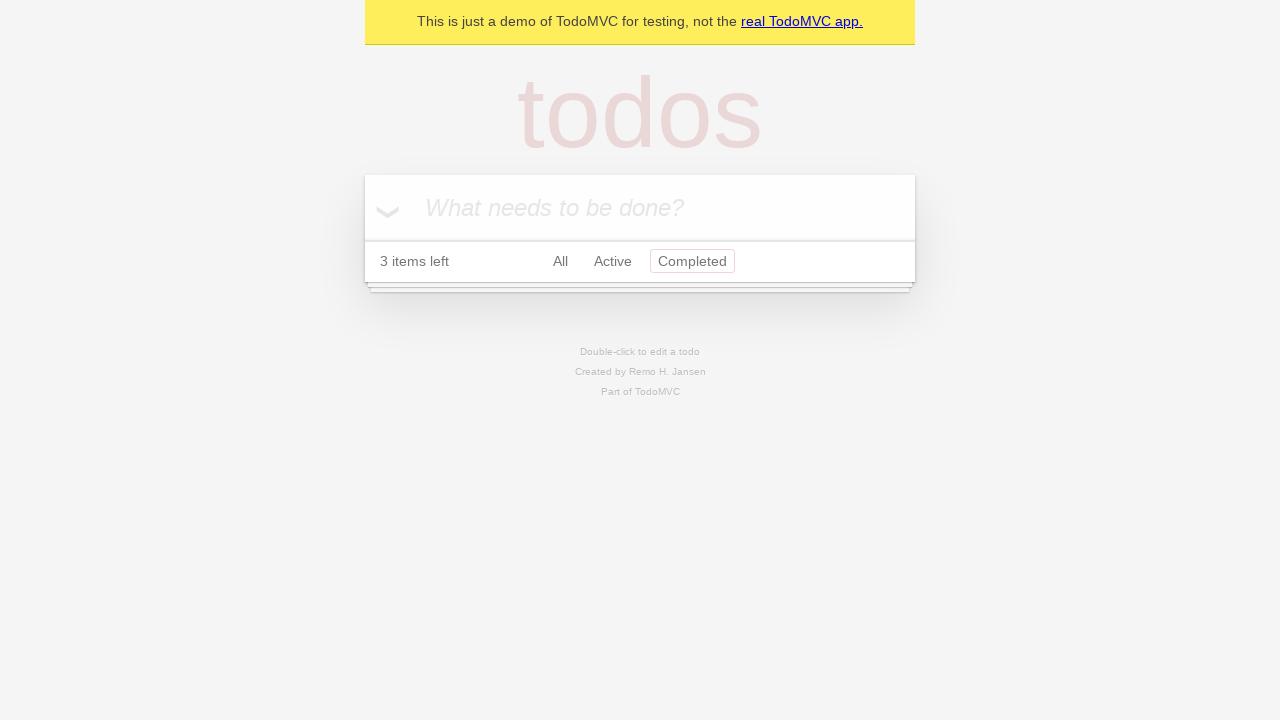

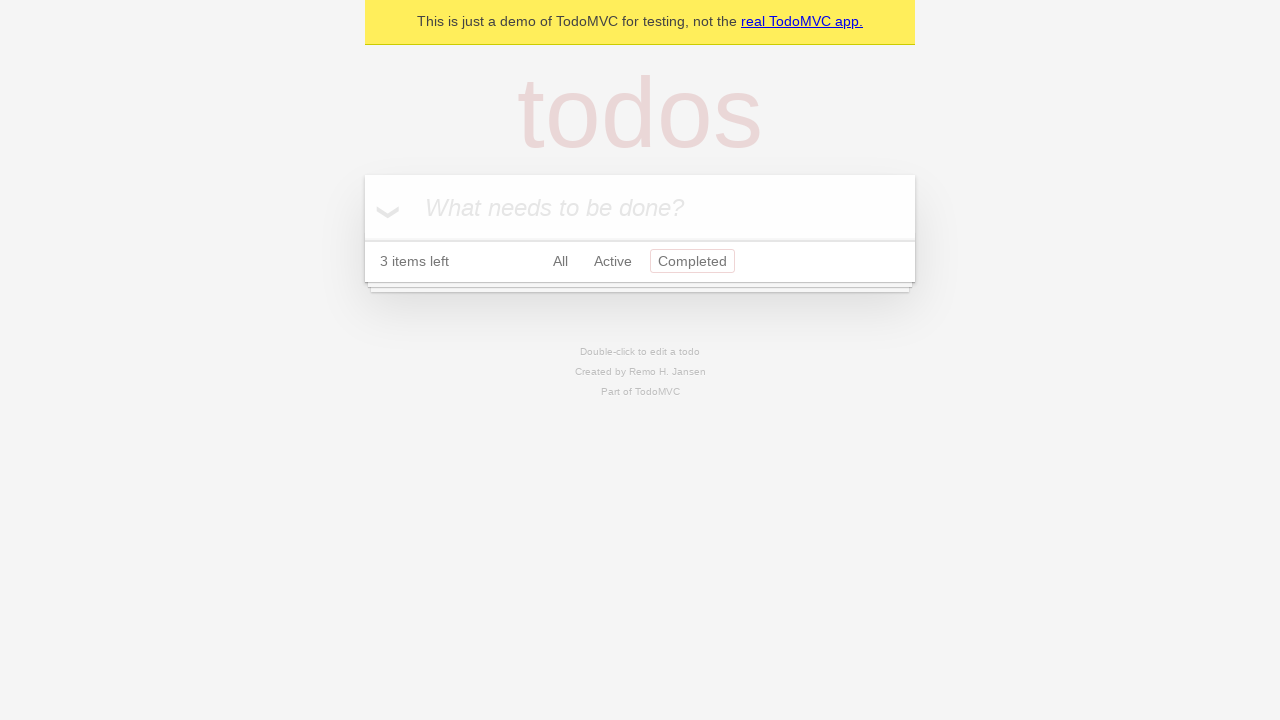